Tests keyboard actions by sending various key presses (Enter, Backspace, Space) to the key presses demo page

Starting URL: https://the-internet.herokuapp.com/key_presses

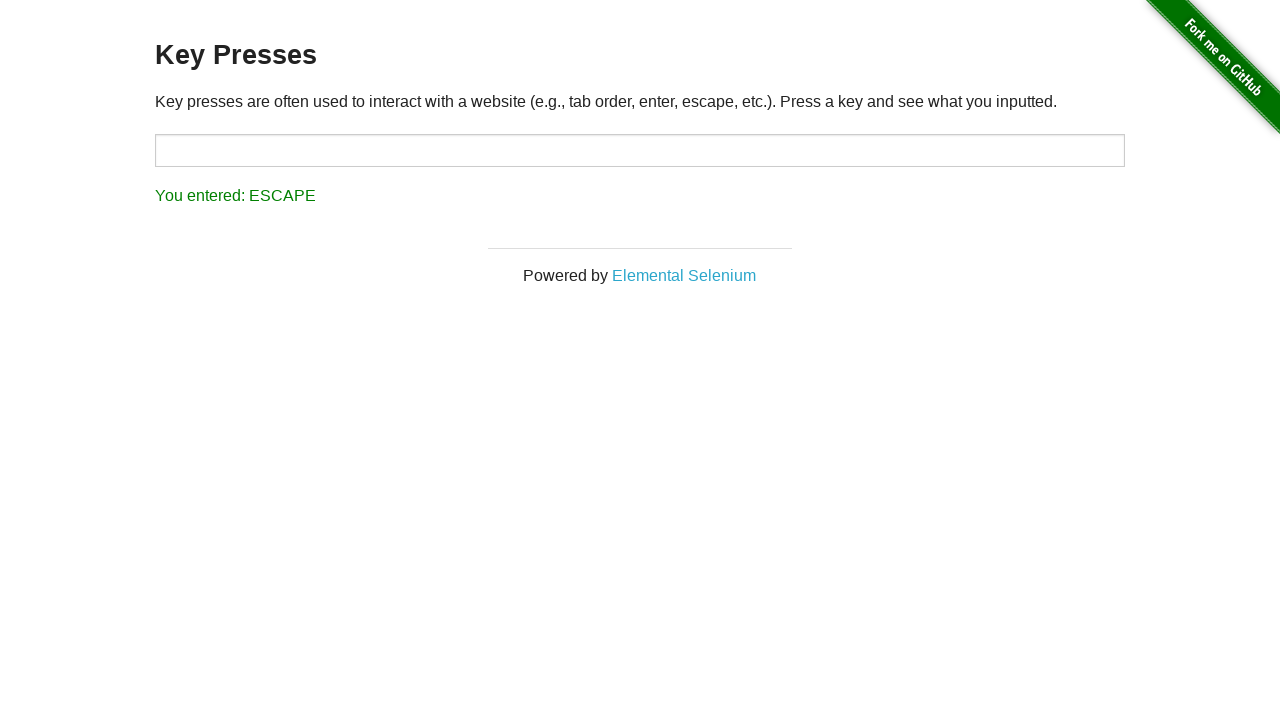

Pressed Enter key
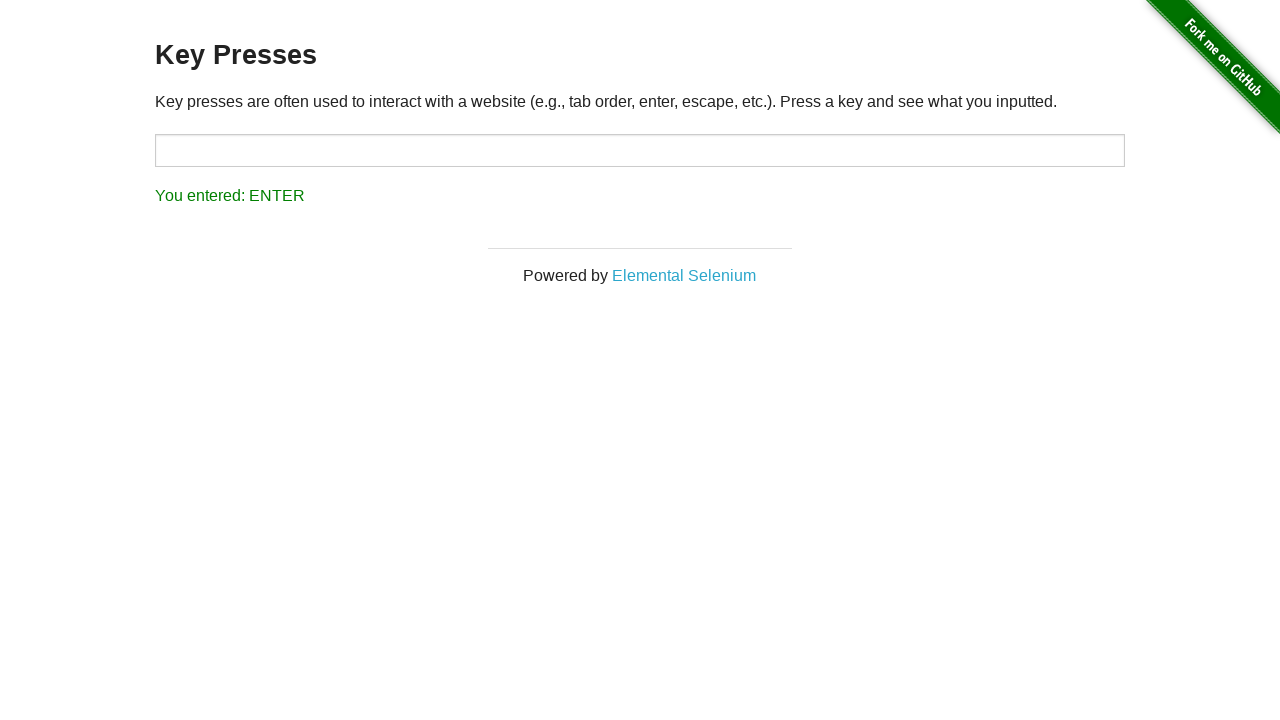

Pressed Backspace key
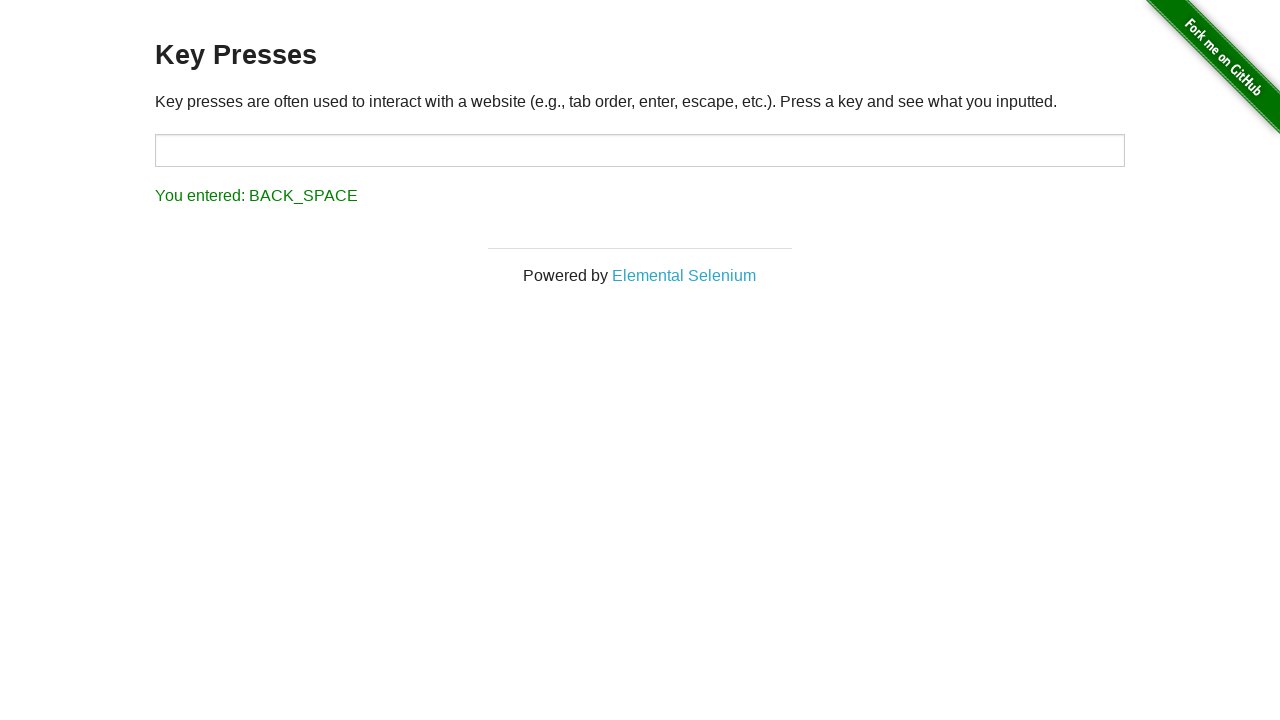

Pressed Space key
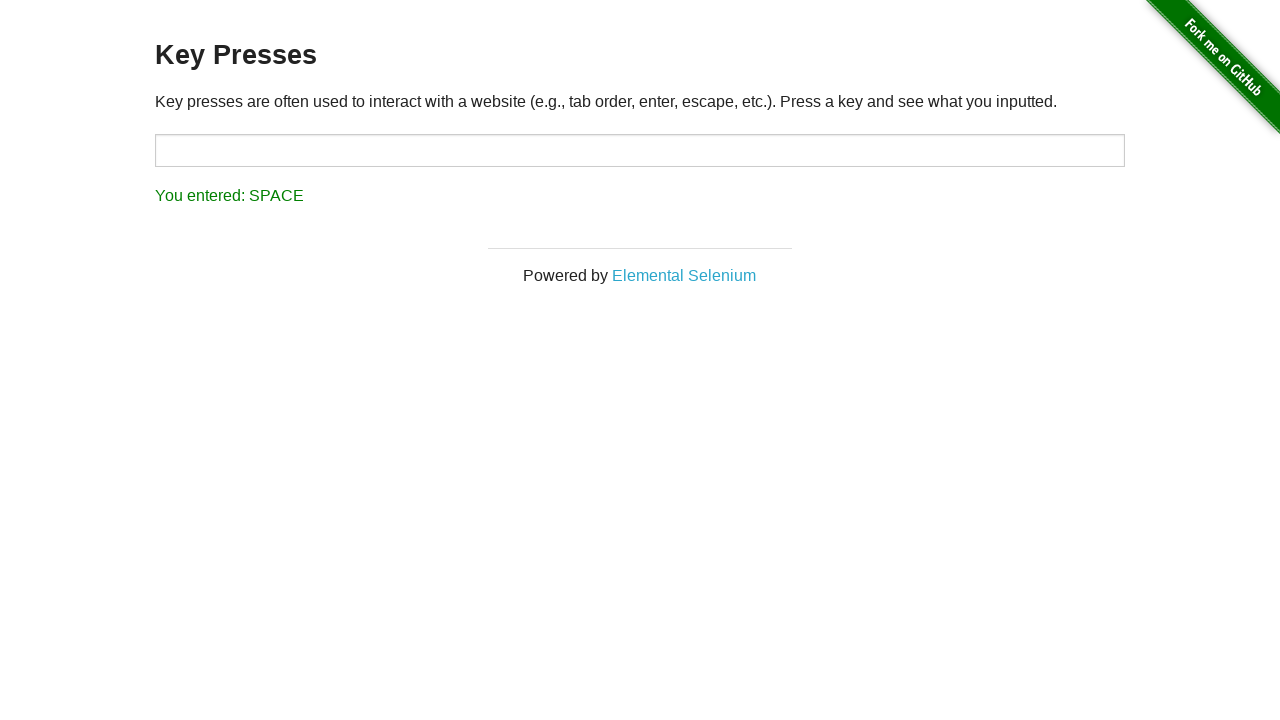

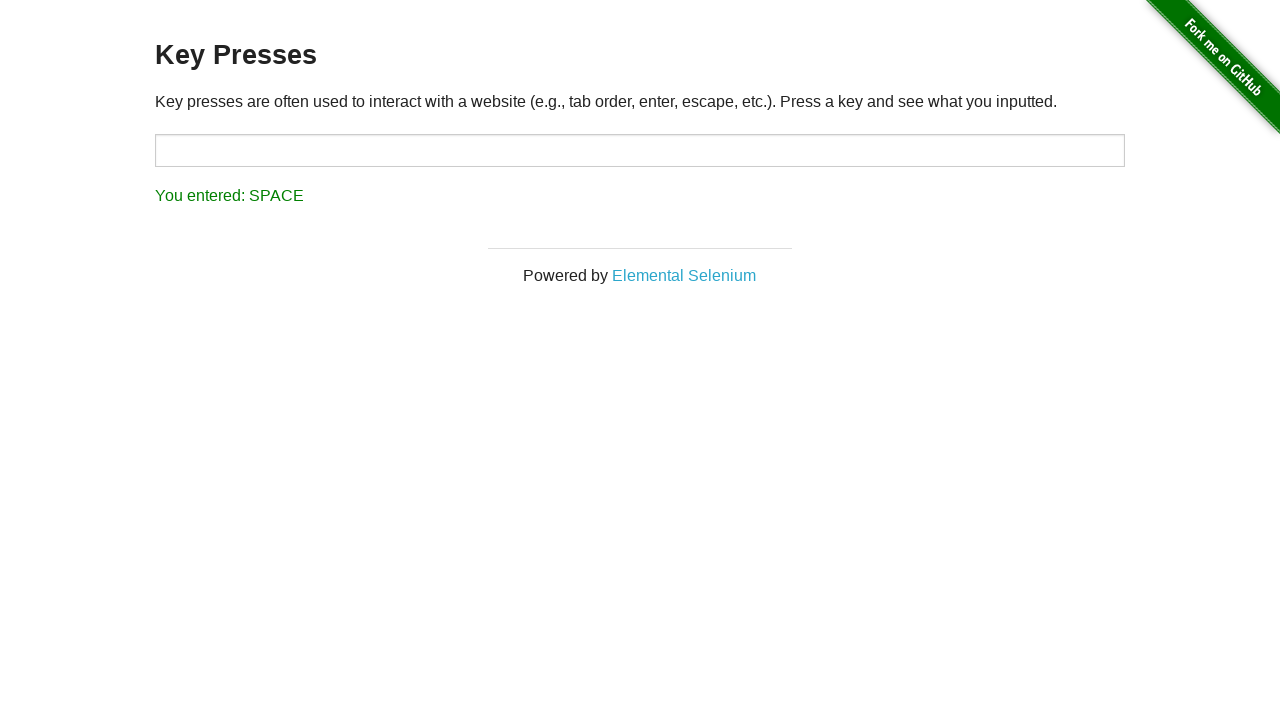